Tests an e-commerce vegetable shopping flow by searching for products containing "ber", adding them to cart, proceeding to checkout, applying a promo code, and verifying the discount is applied correctly.

Starting URL: https://rahulshettyacademy.com/seleniumPractise/

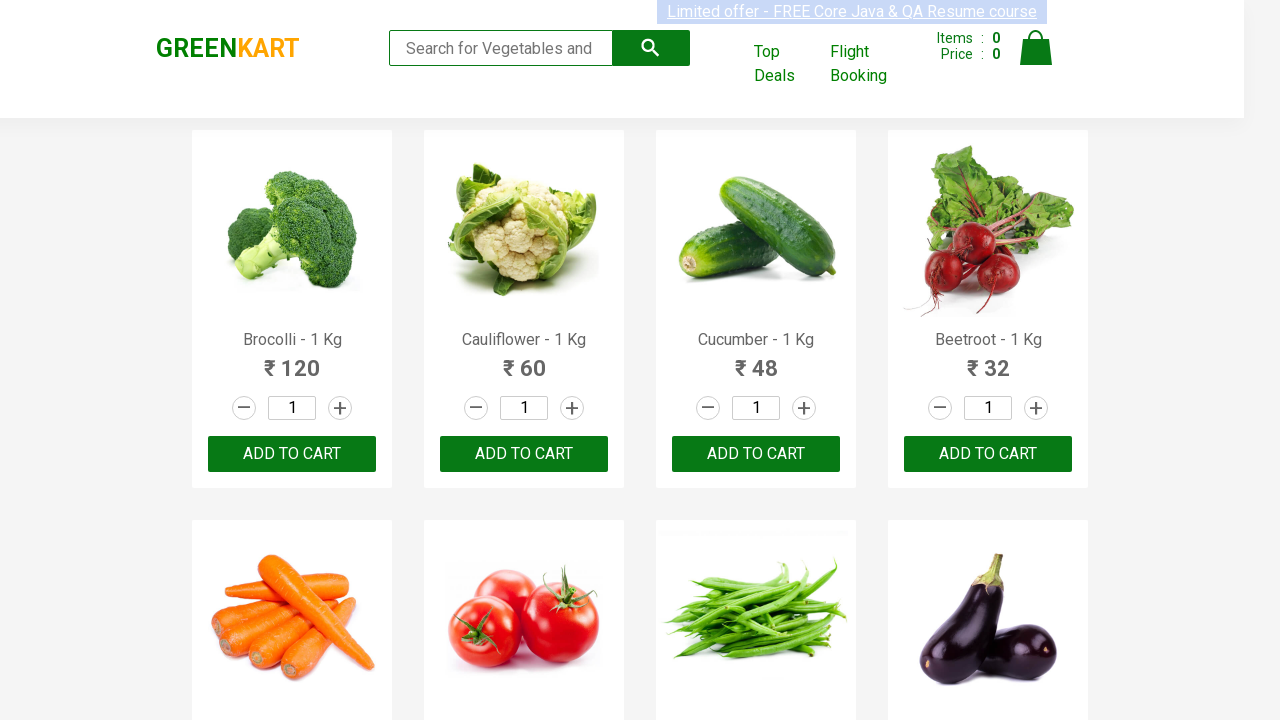

Filled search field with 'ber' to find berry products on input.search-keyword
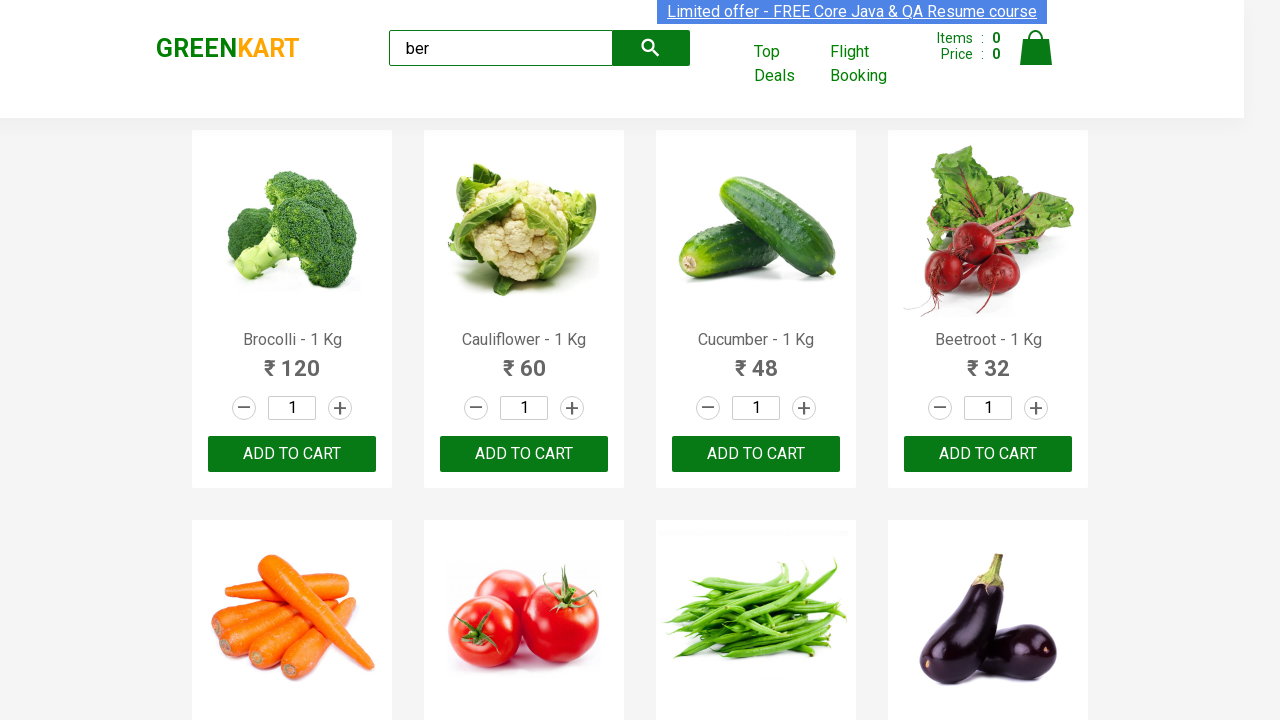

Waited for search results to load
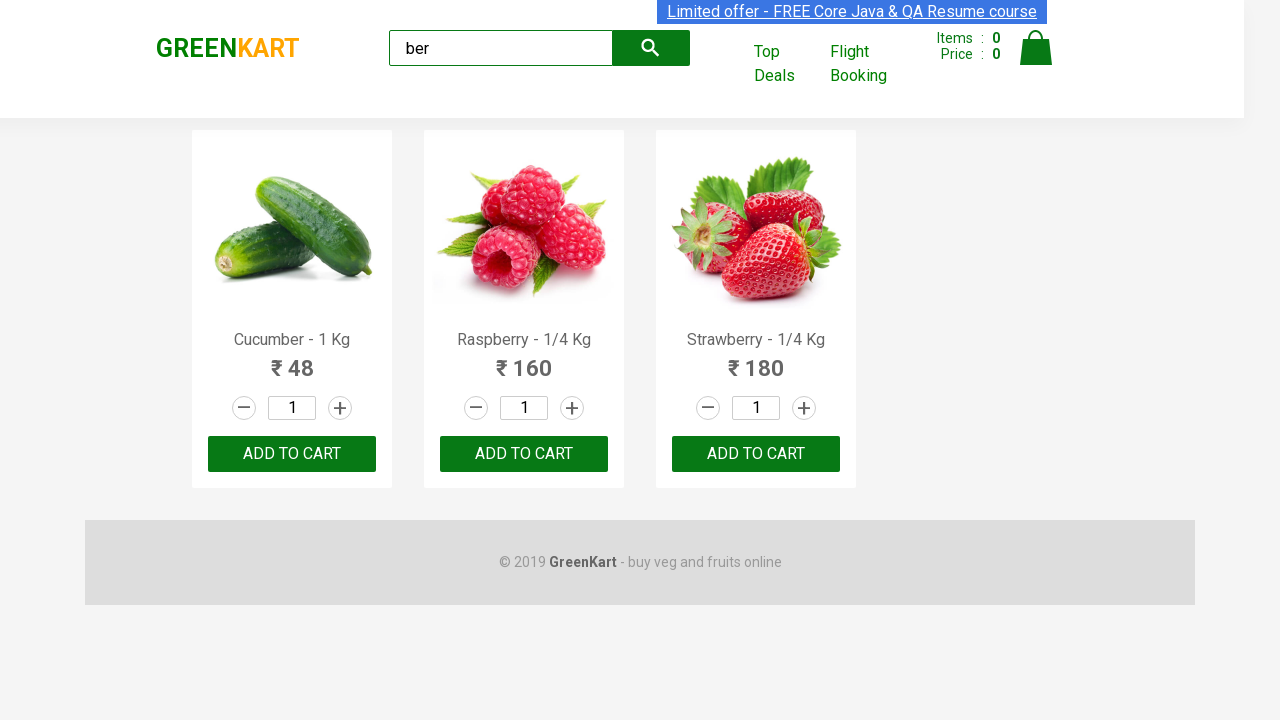

Found 3 'Add to Cart' buttons
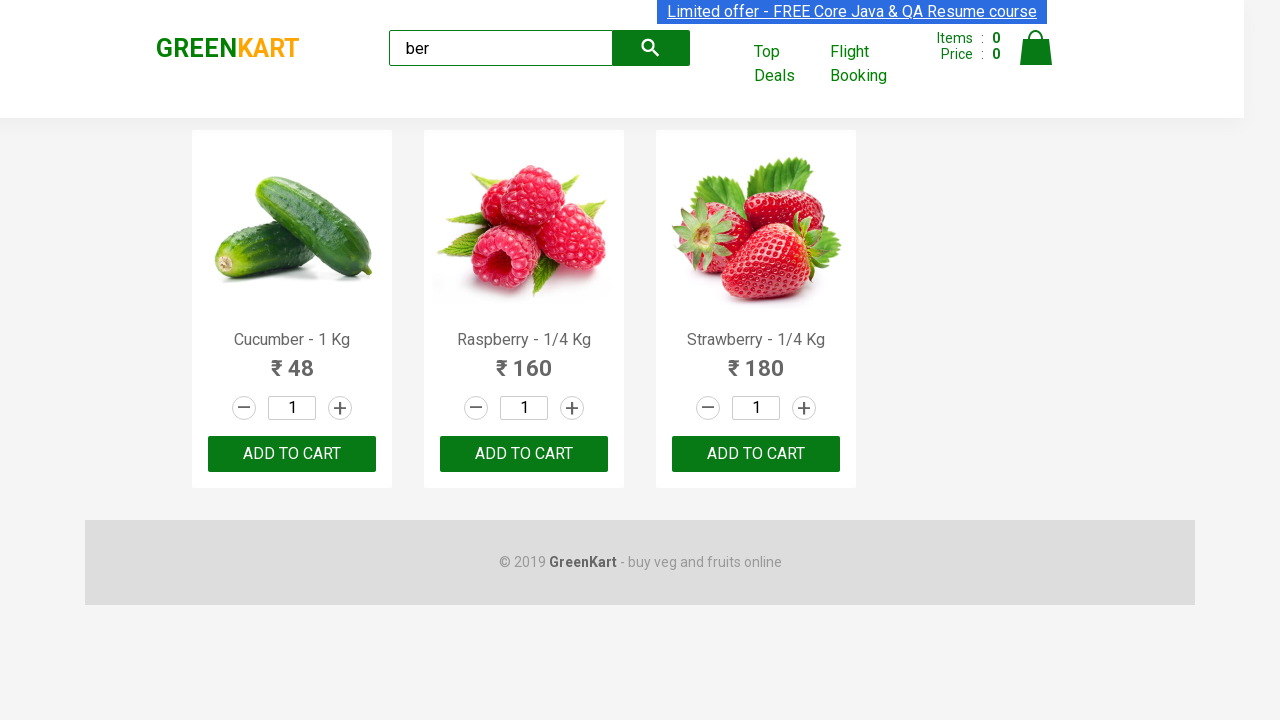

Clicked 'Add to Cart' button 1 of 3 at (292, 454) on xpath=//div[@class='product-action']/button >> nth=0
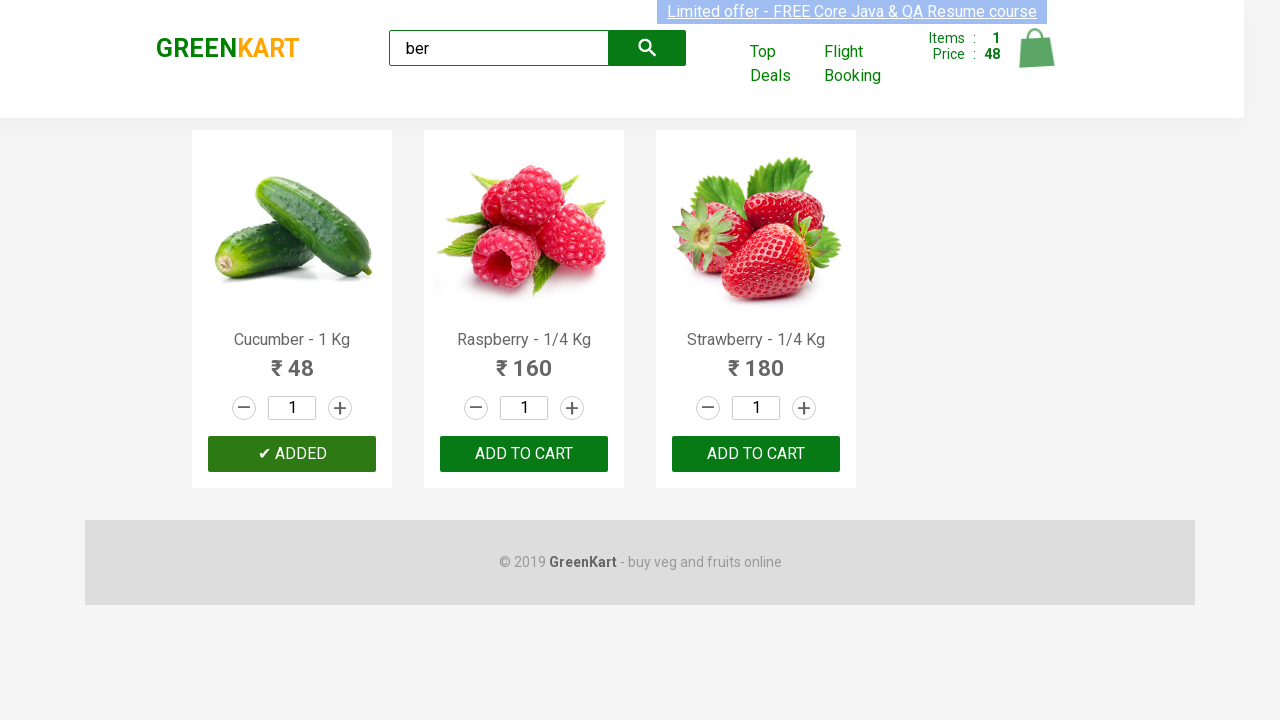

Clicked 'Add to Cart' button 2 of 3 at (524, 454) on xpath=//div[@class='product-action']/button >> nth=1
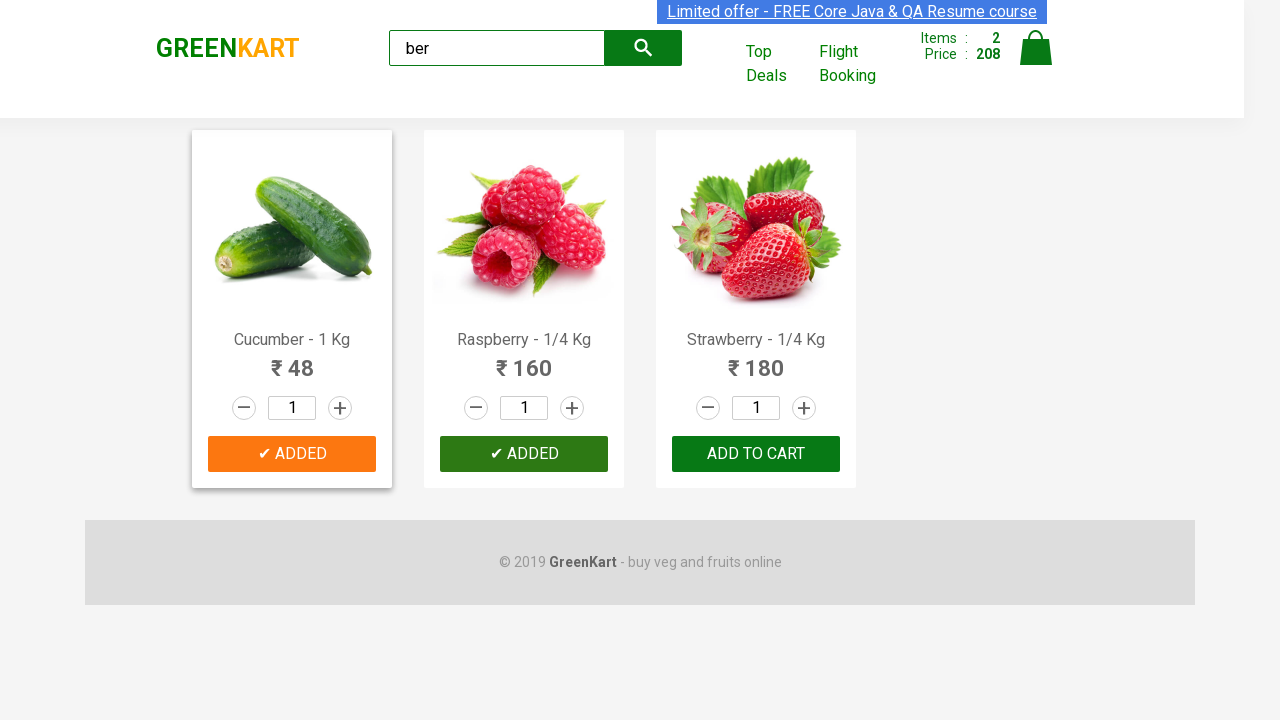

Clicked 'Add to Cart' button 3 of 3 at (756, 454) on xpath=//div[@class='product-action']/button >> nth=2
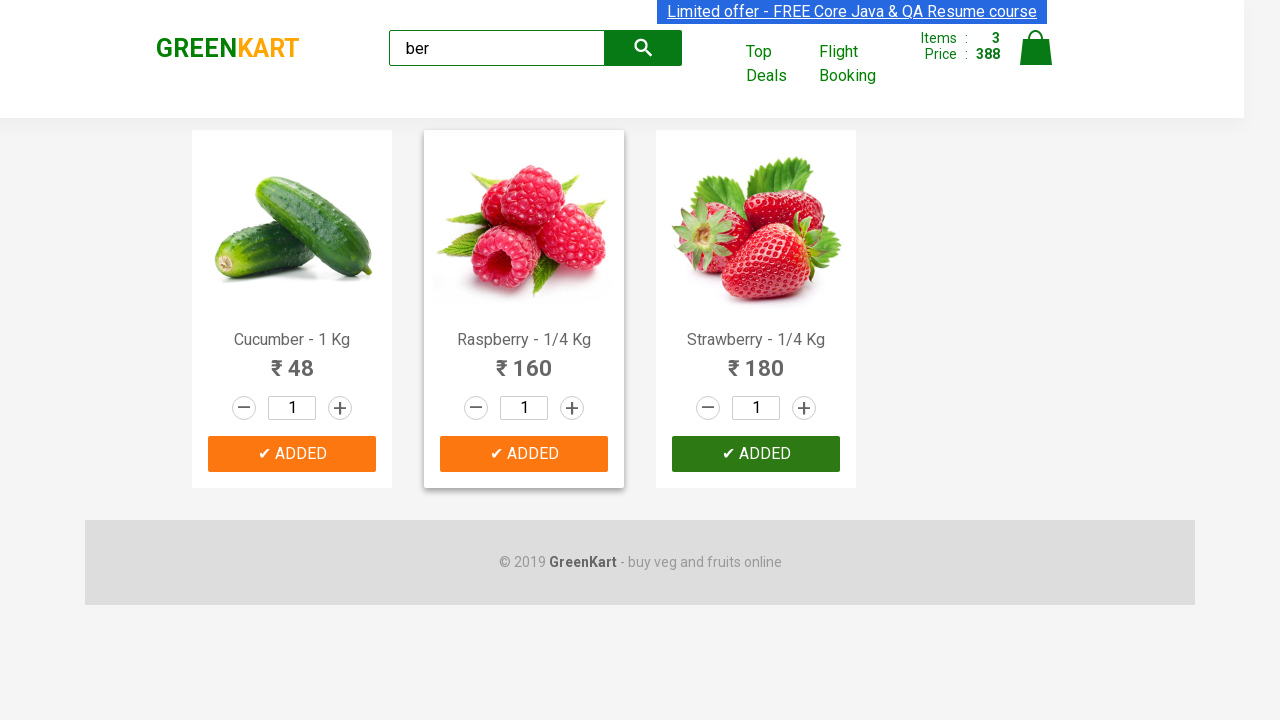

Clicked on cart icon to view shopping cart at (1036, 48) on img[alt='Cart']
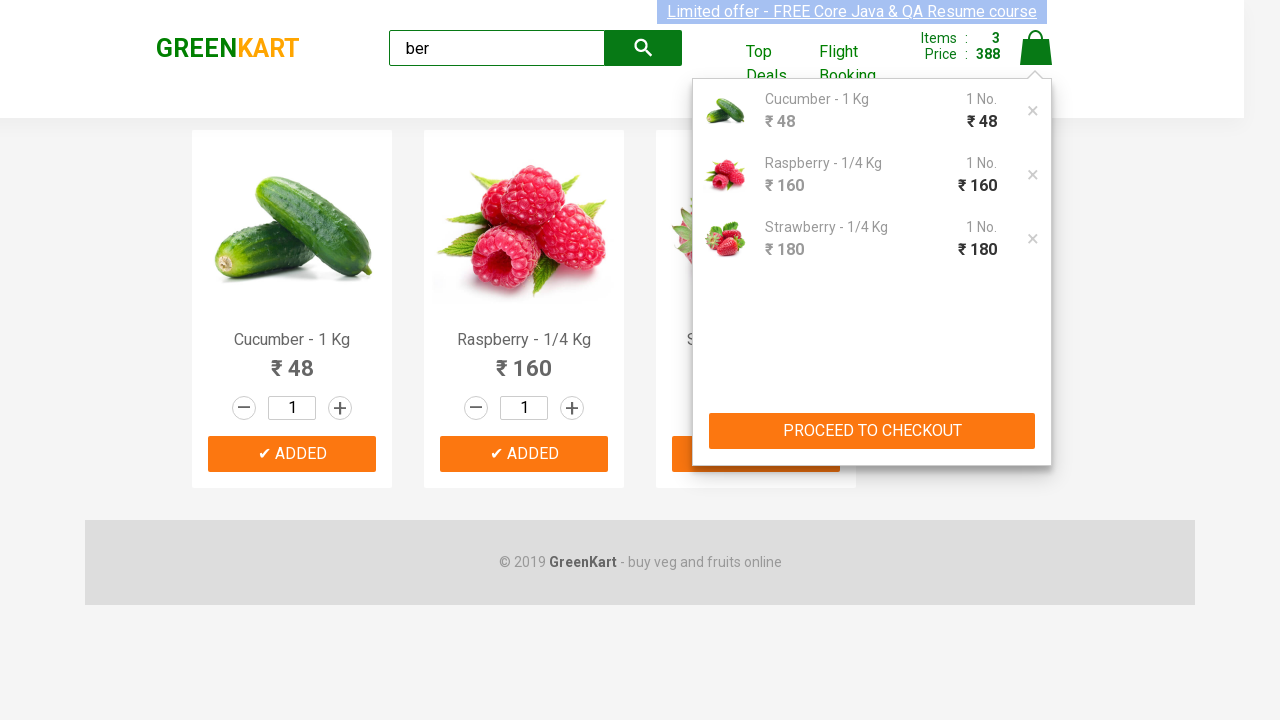

Clicked 'PROCEED TO CHECKOUT' button at (872, 431) on xpath=//button[text()='PROCEED TO CHECKOUT']
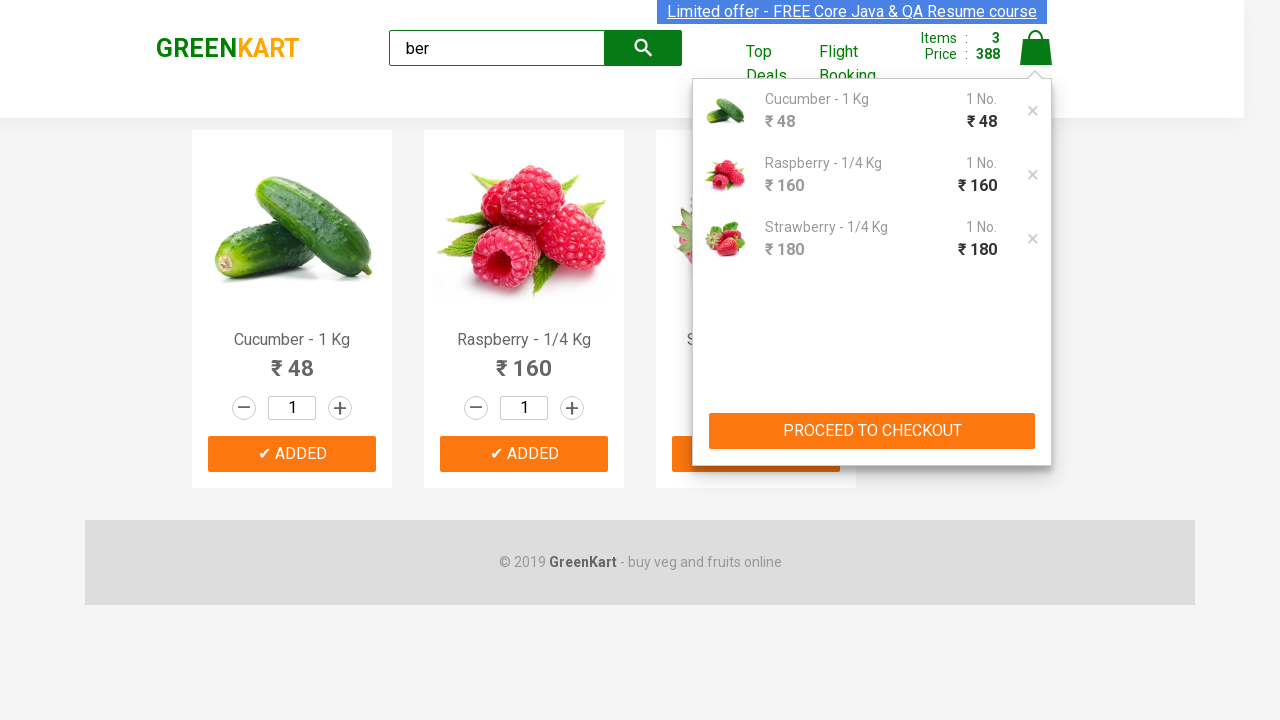

Promo code input field became visible
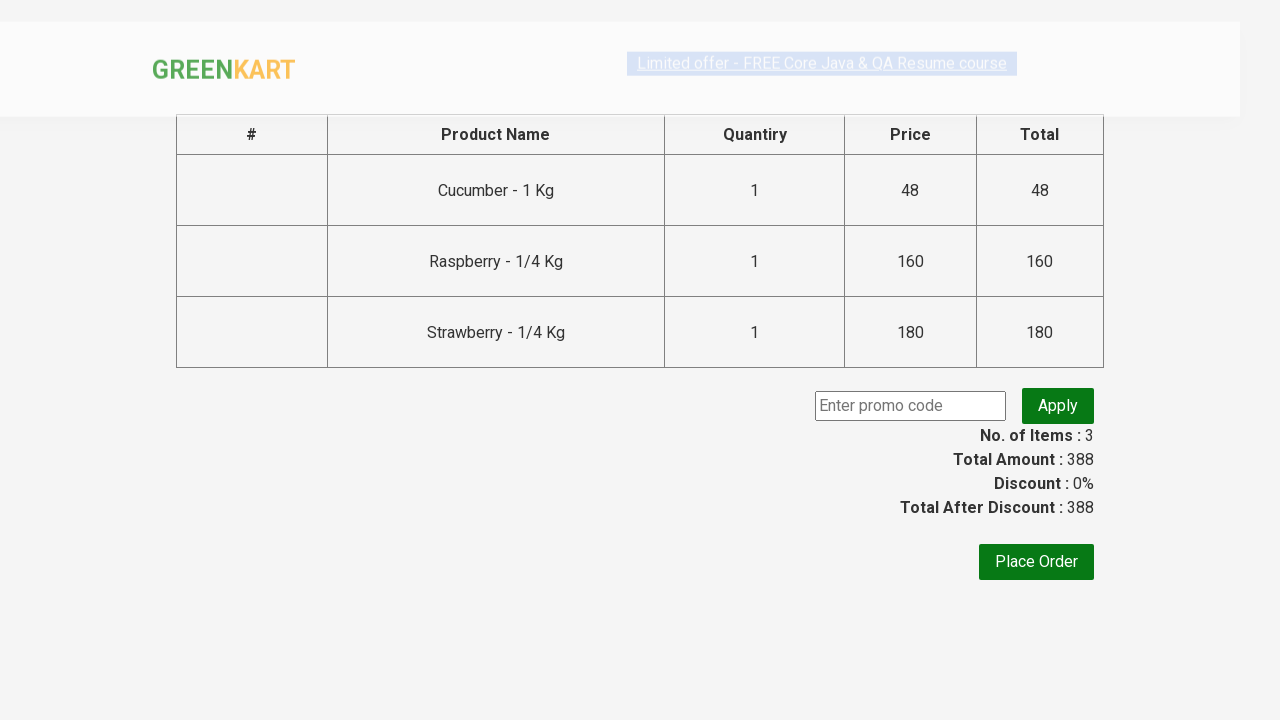

Entered promo code 'rahulshettyacademy' on .promoCode
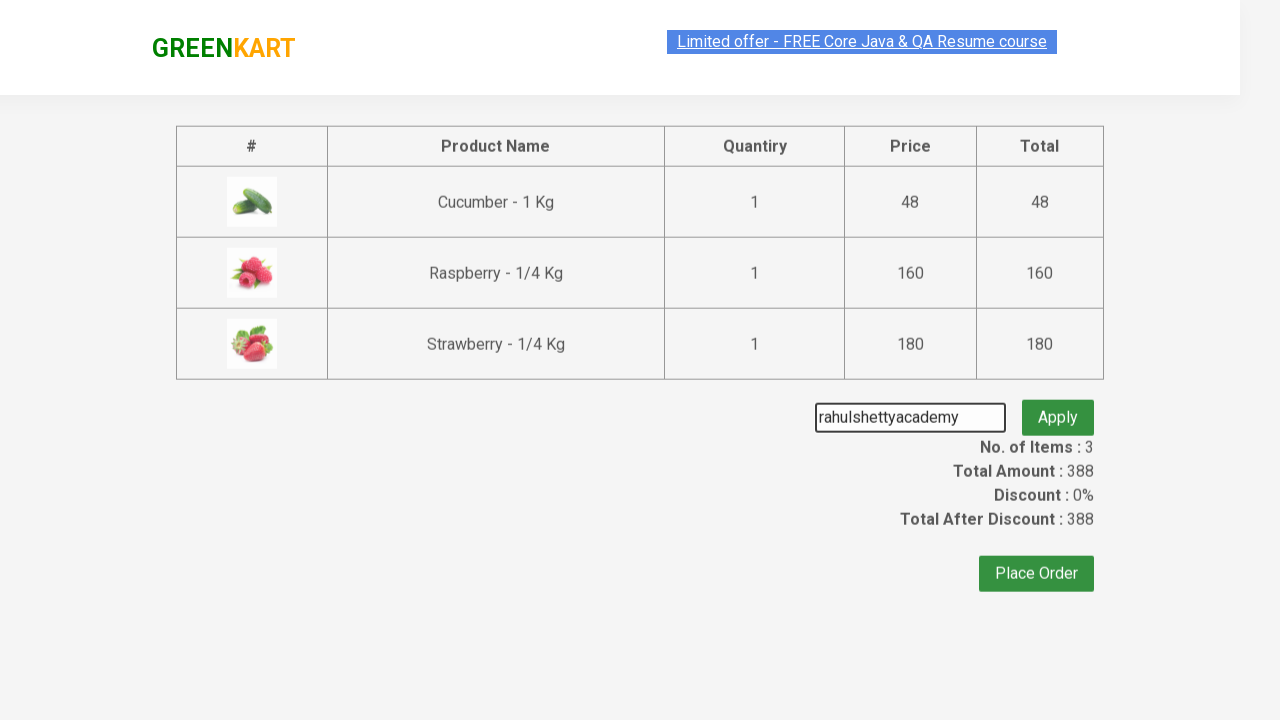

Clicked 'Apply' button to apply promo code at (1058, 406) on .promoBtn
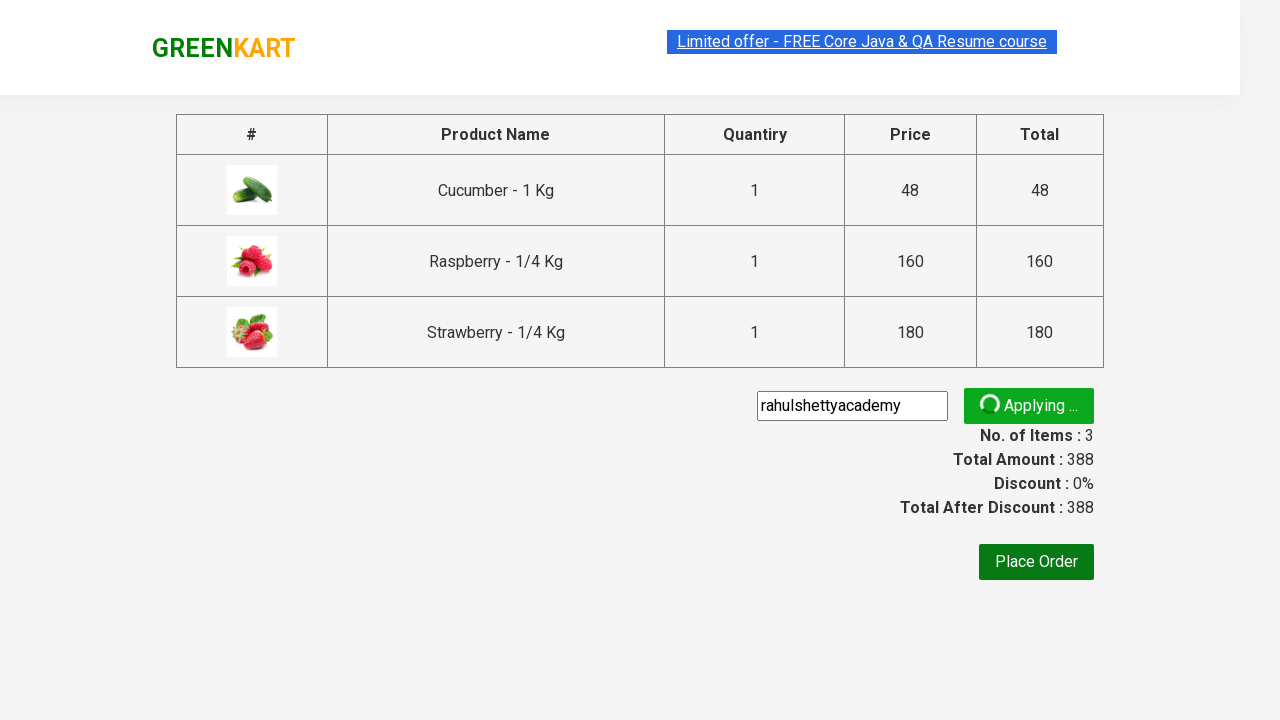

Promo code was successfully applied and discount confirmed
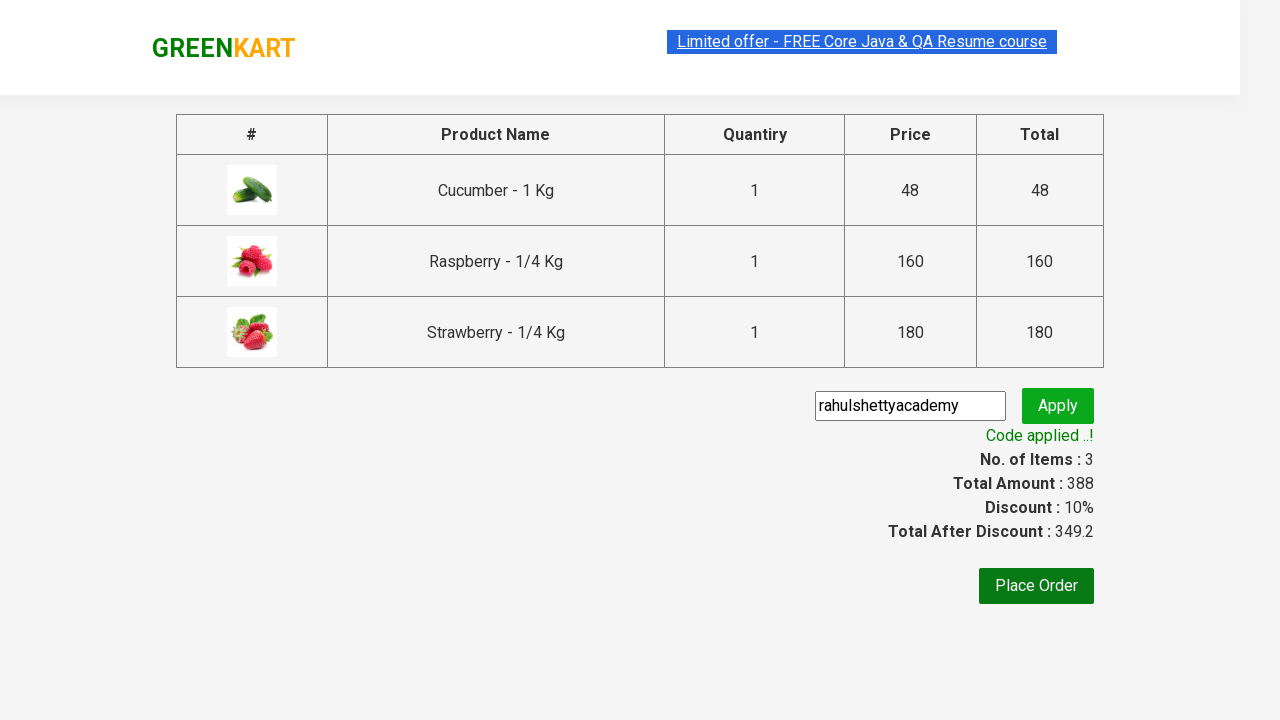

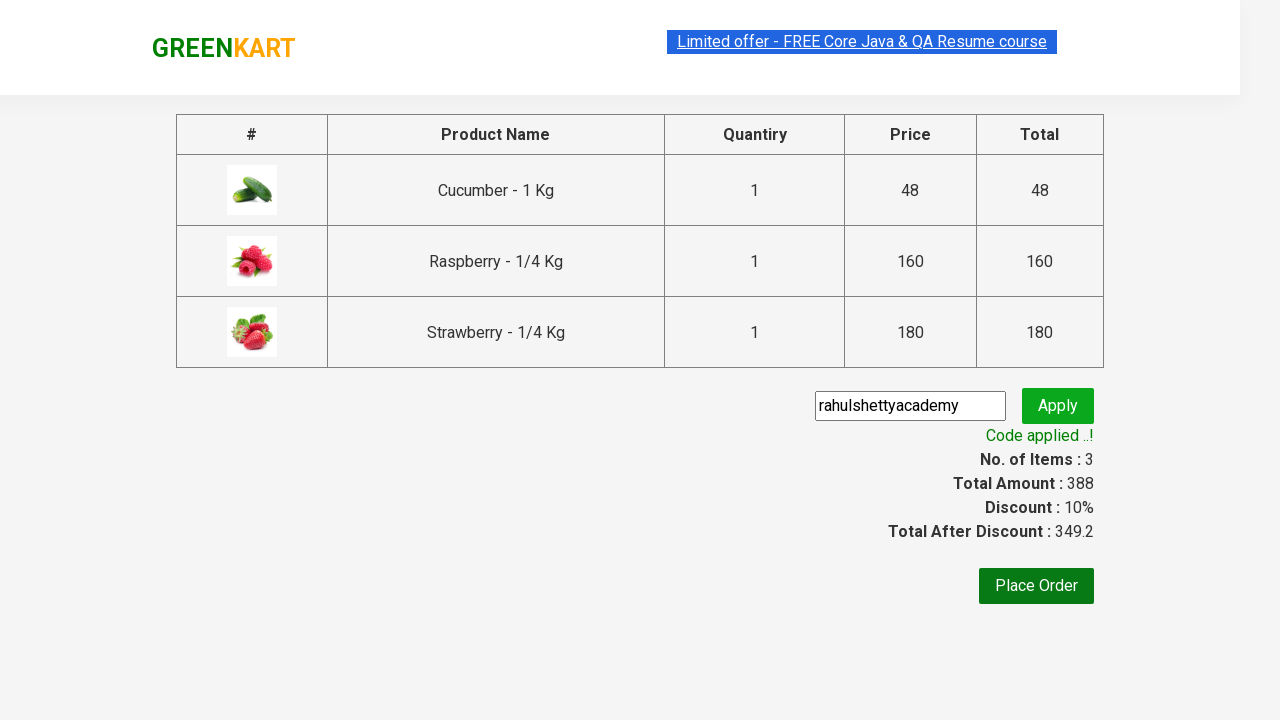